Tests browser window and tab handling by opening new tab and window, then switching between them

Starting URL: https://demoqa.com/browser-windows

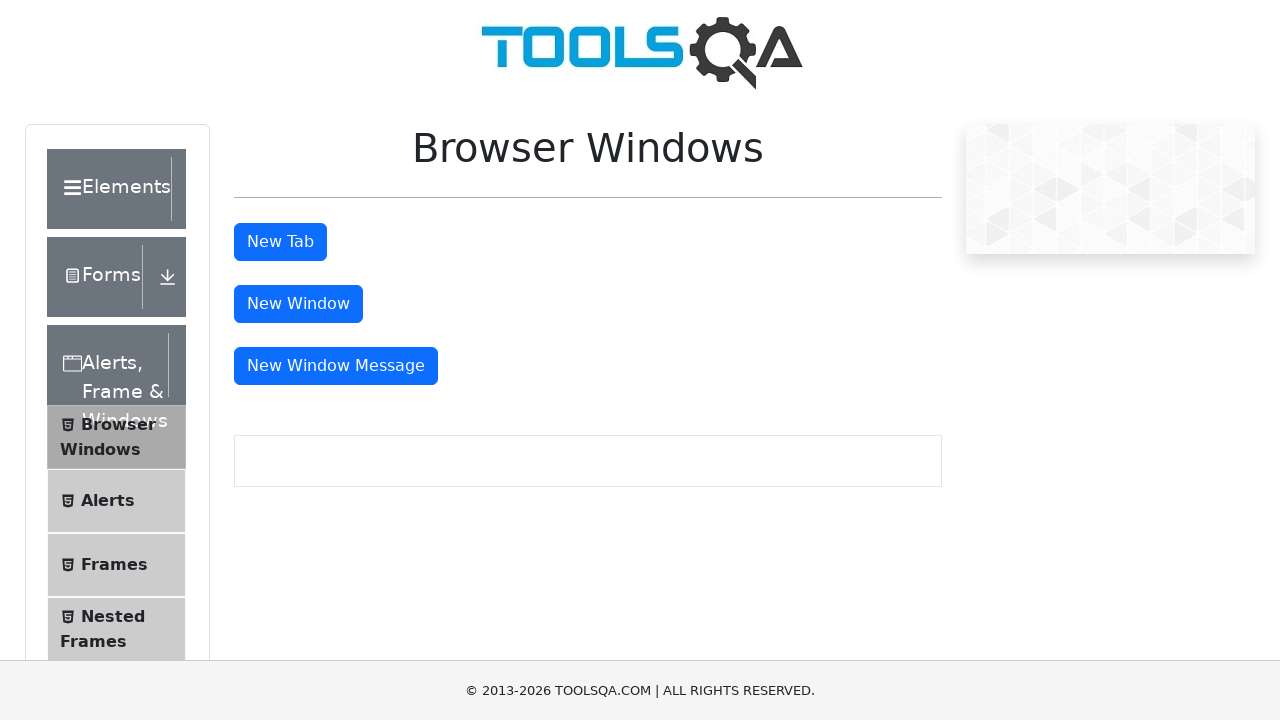

Clicked button to open new tab at (280, 242) on #tabButton
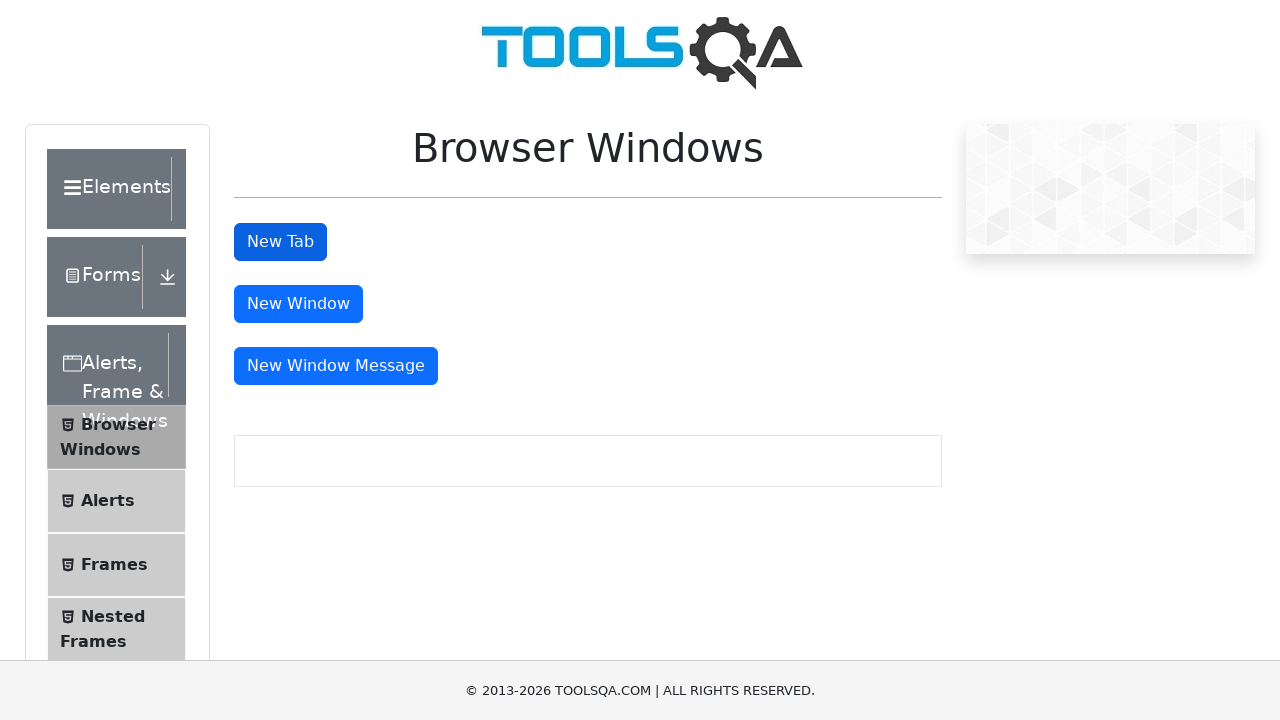

Clicked button to open new window at (298, 304) on #windowButton
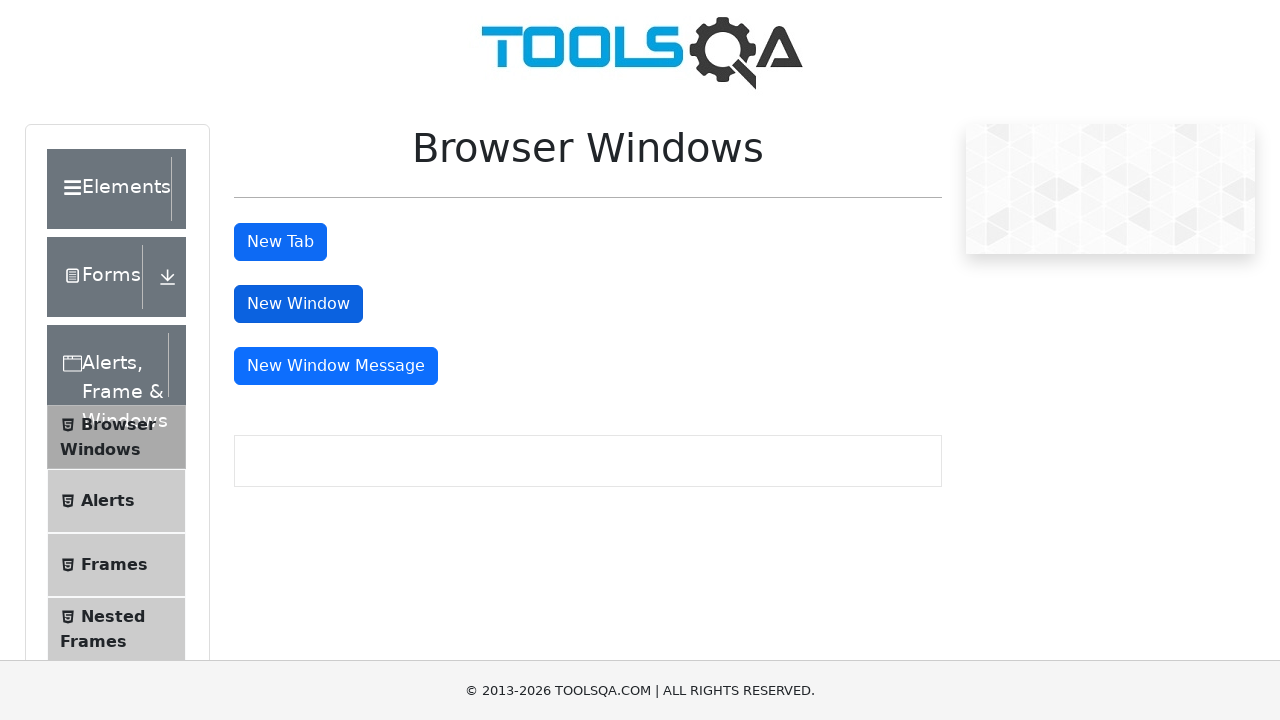

Waited 2 seconds for new pages to open
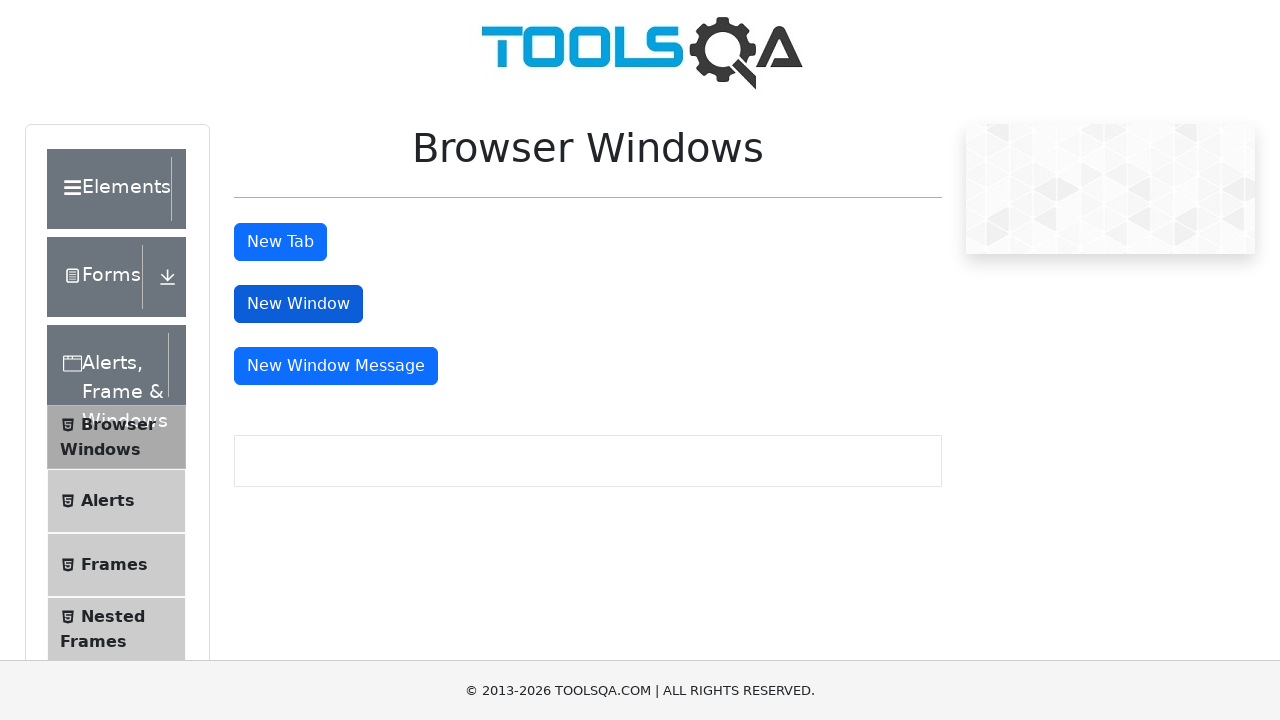

Retrieved all open pages - total count: 3
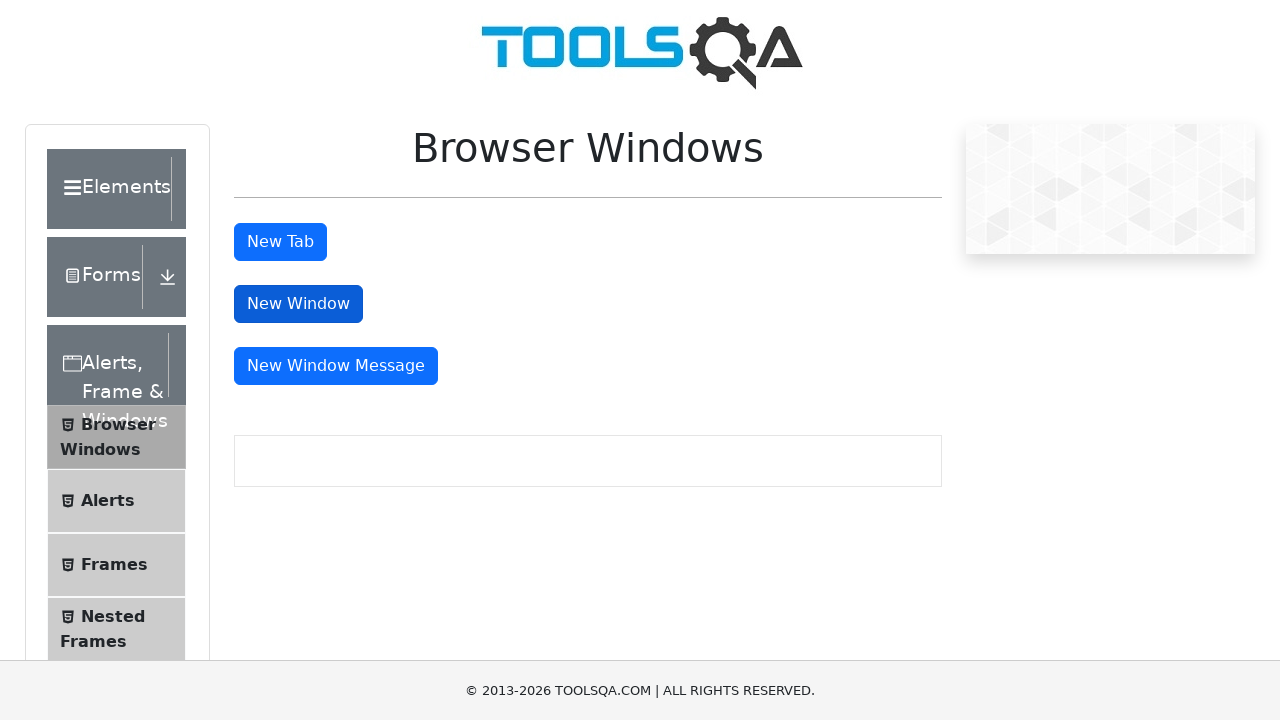

Brought new page to front
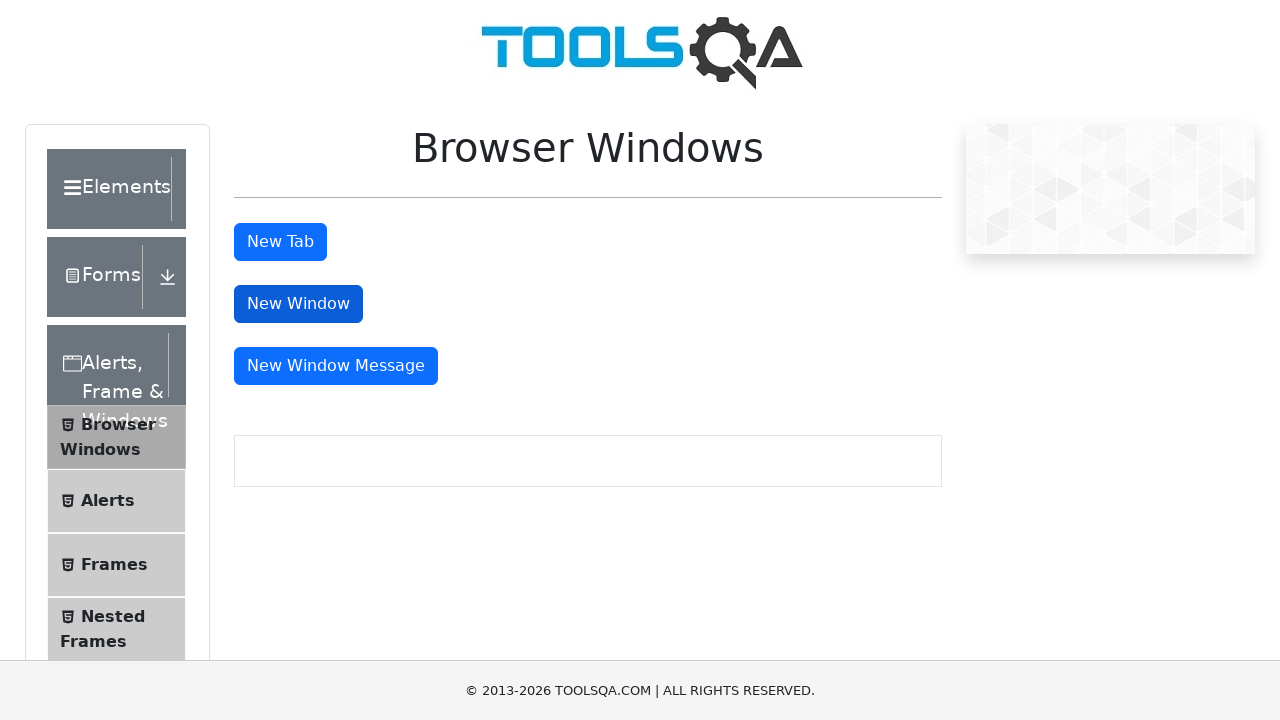

Closed the new page
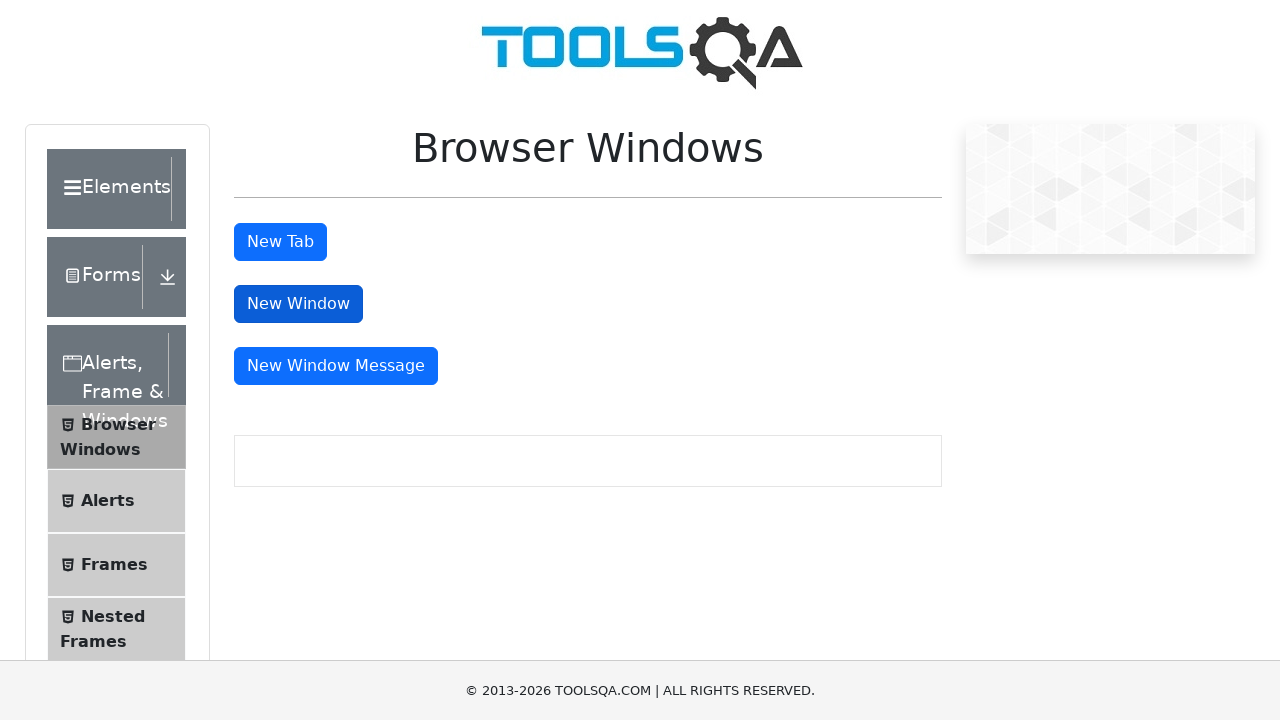

Brought new page to front
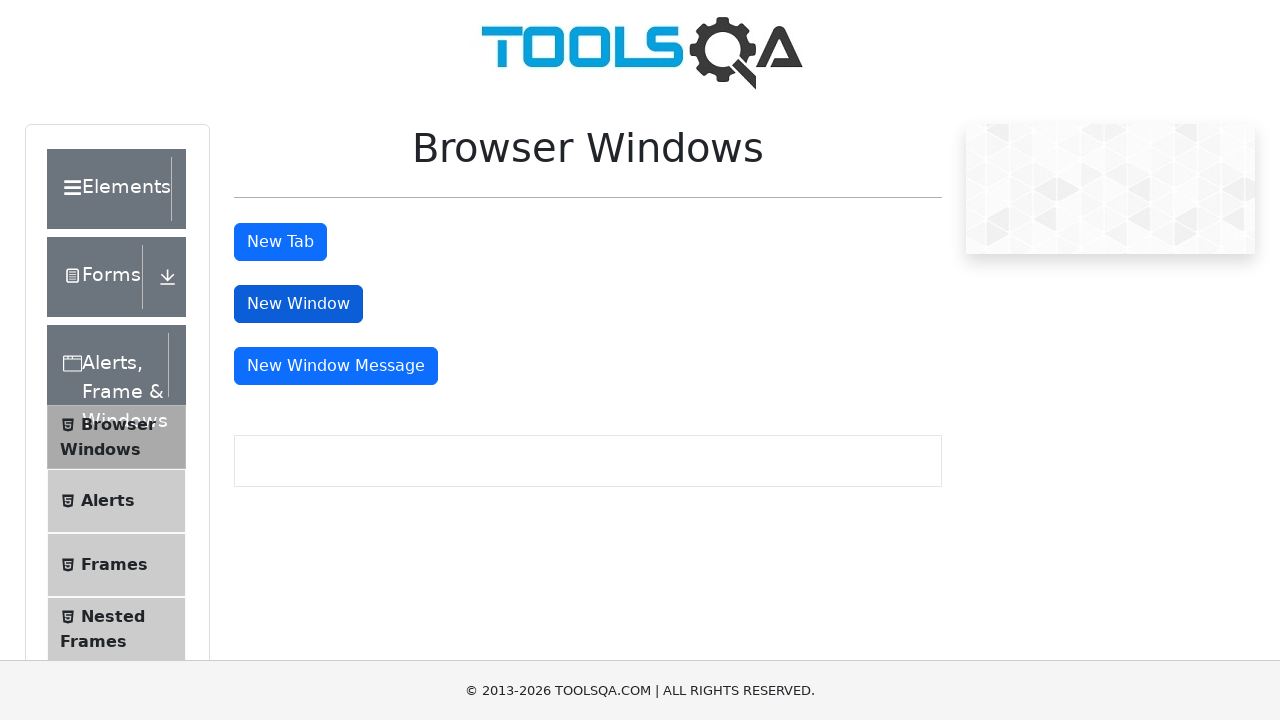

Closed the new page
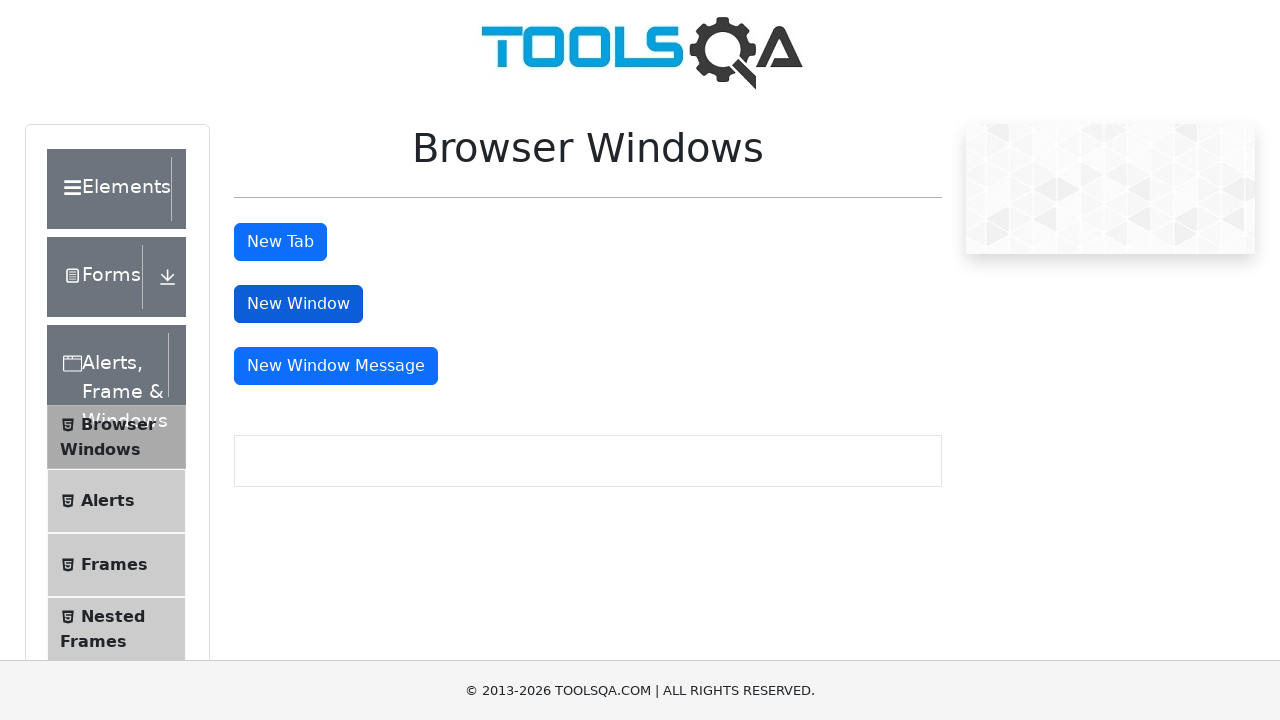

Brought main page back to front
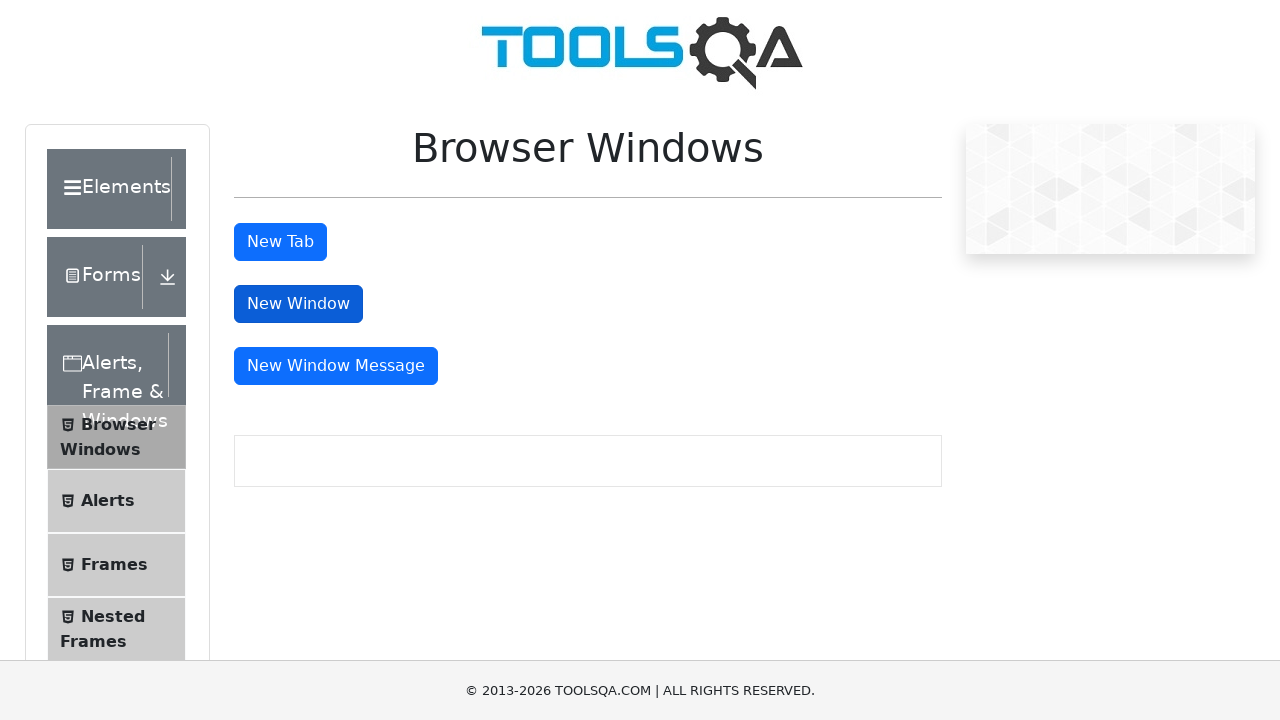

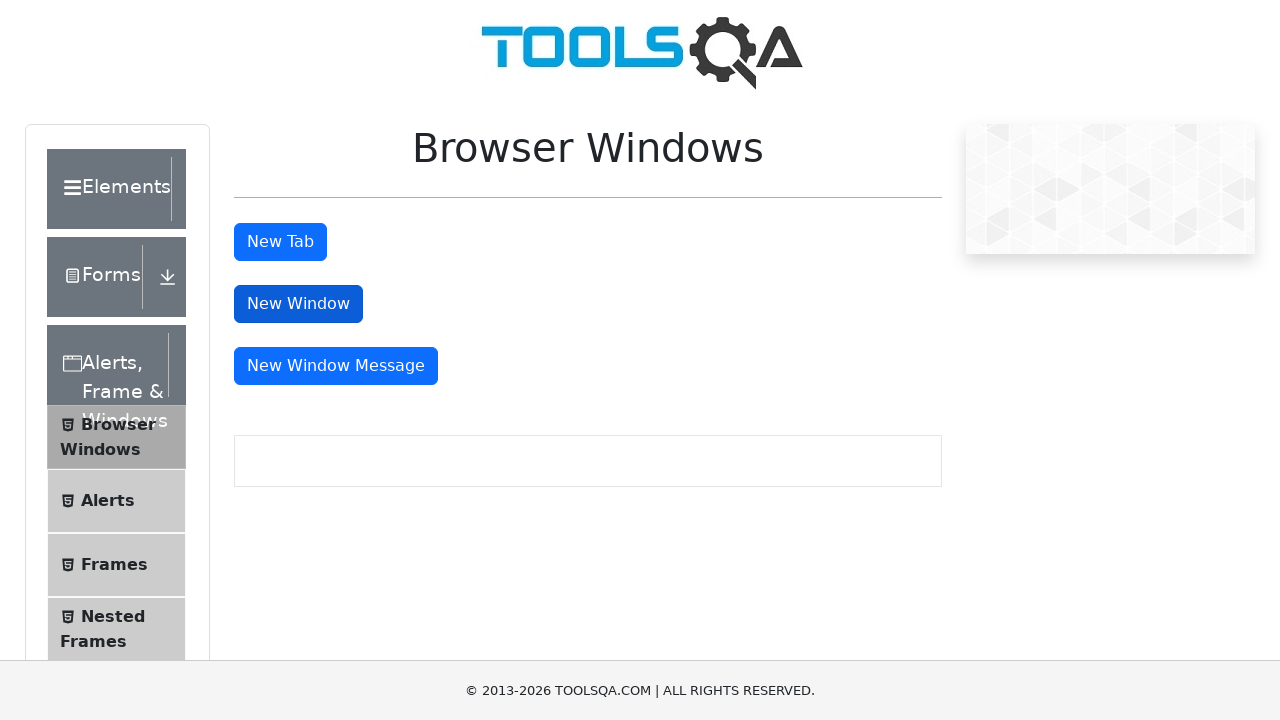